Tests that clicking the scooter logo in the header redirects the user from the order page back to the main page.

Starting URL: https://qa-scooter.praktikum-services.ru/order

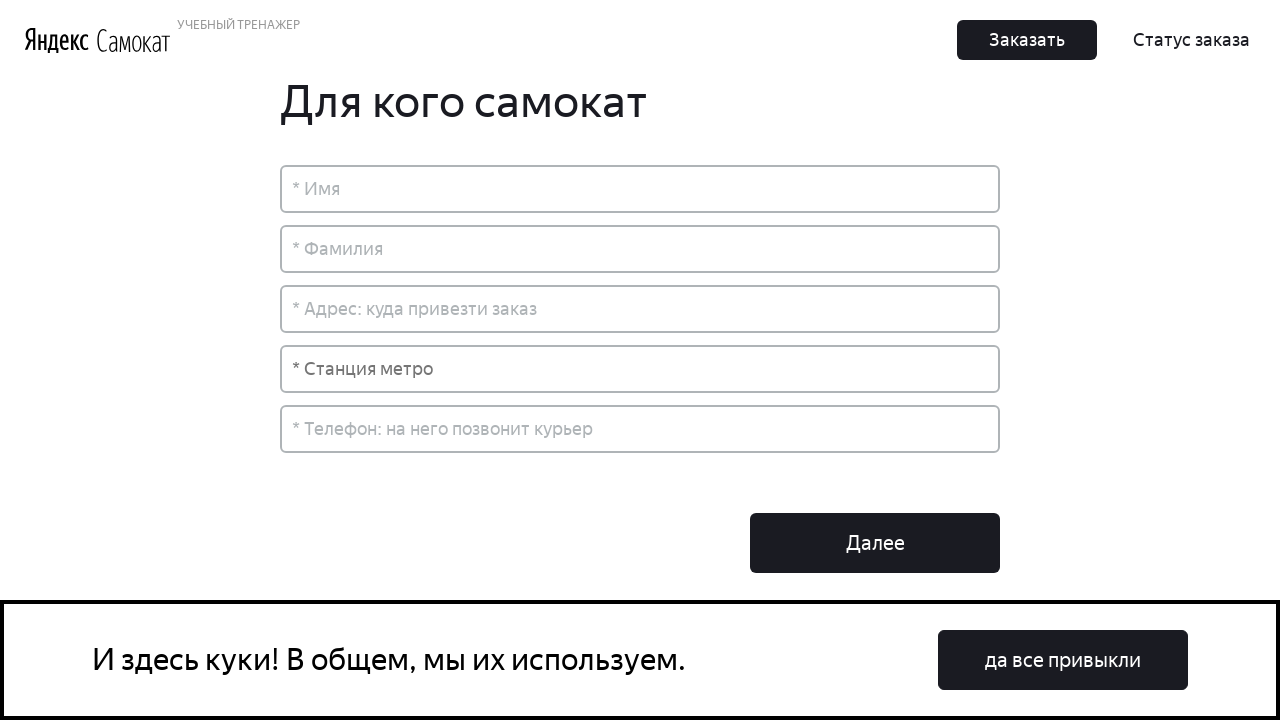

Order page header loaded
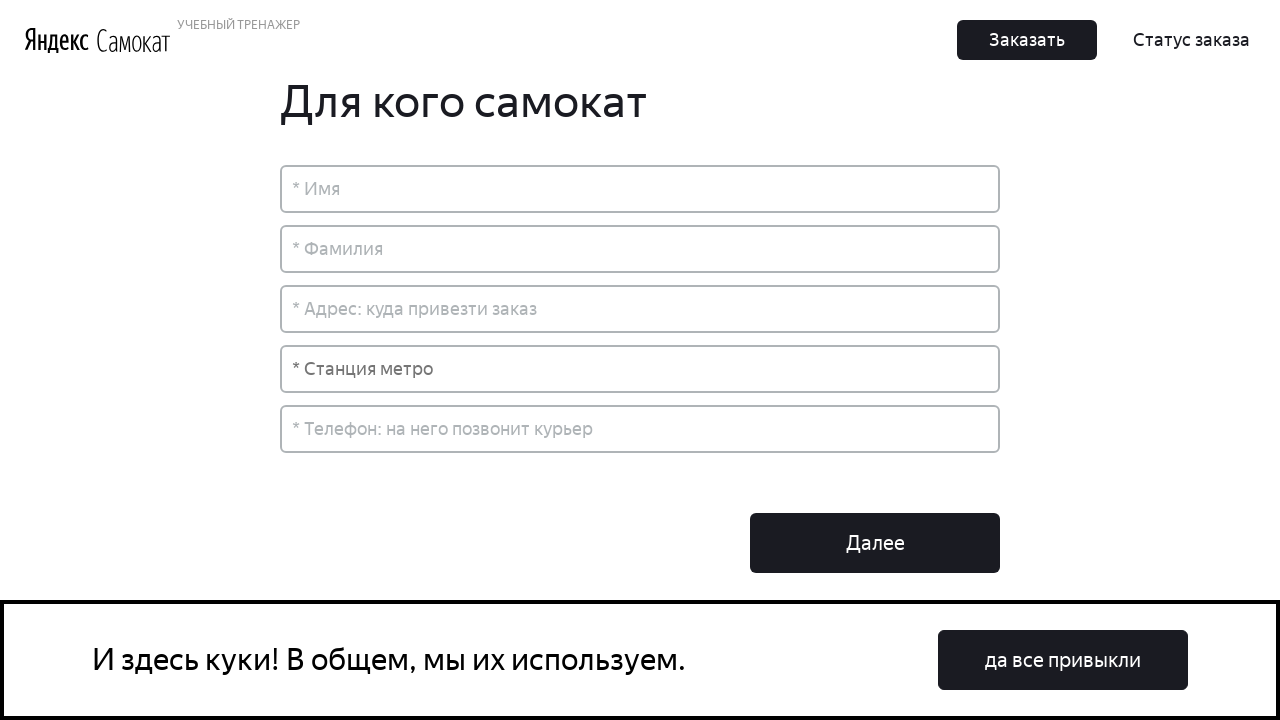

Clicked scooter logo in header at (134, 40) on xpath=//a[@class='Header_LogoScooter__3lsAR']
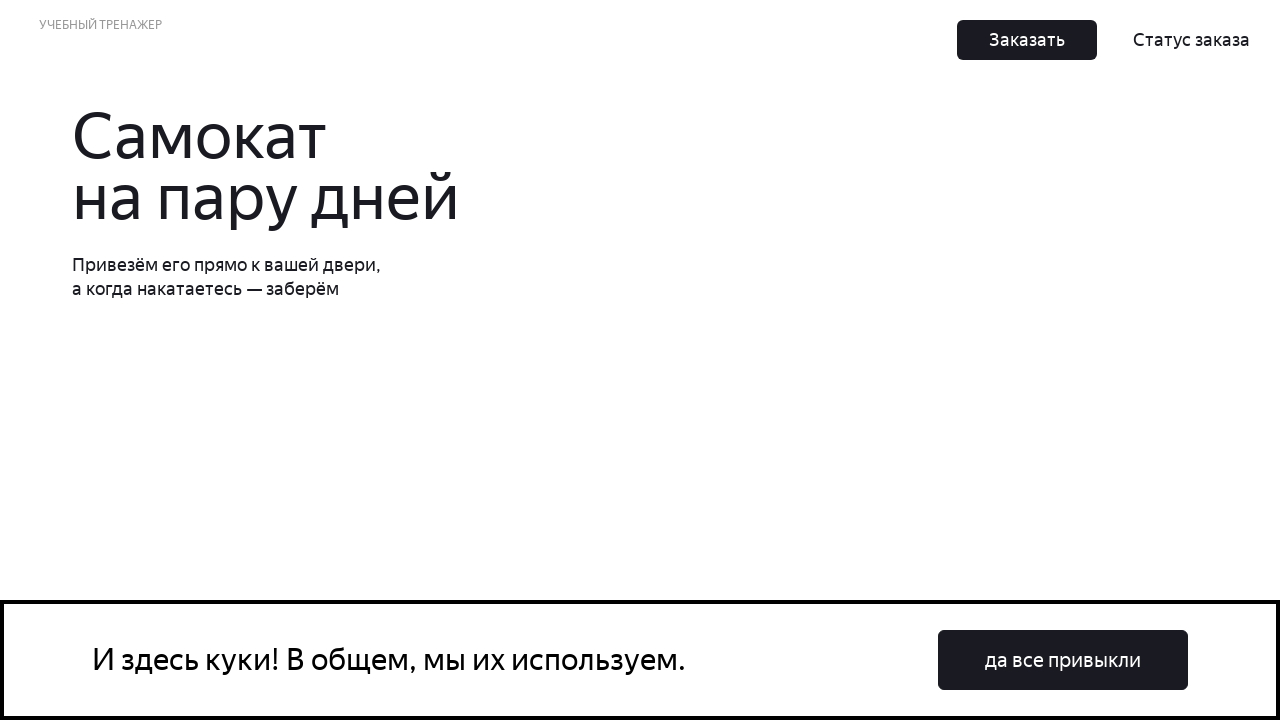

Redirected to main page successfully
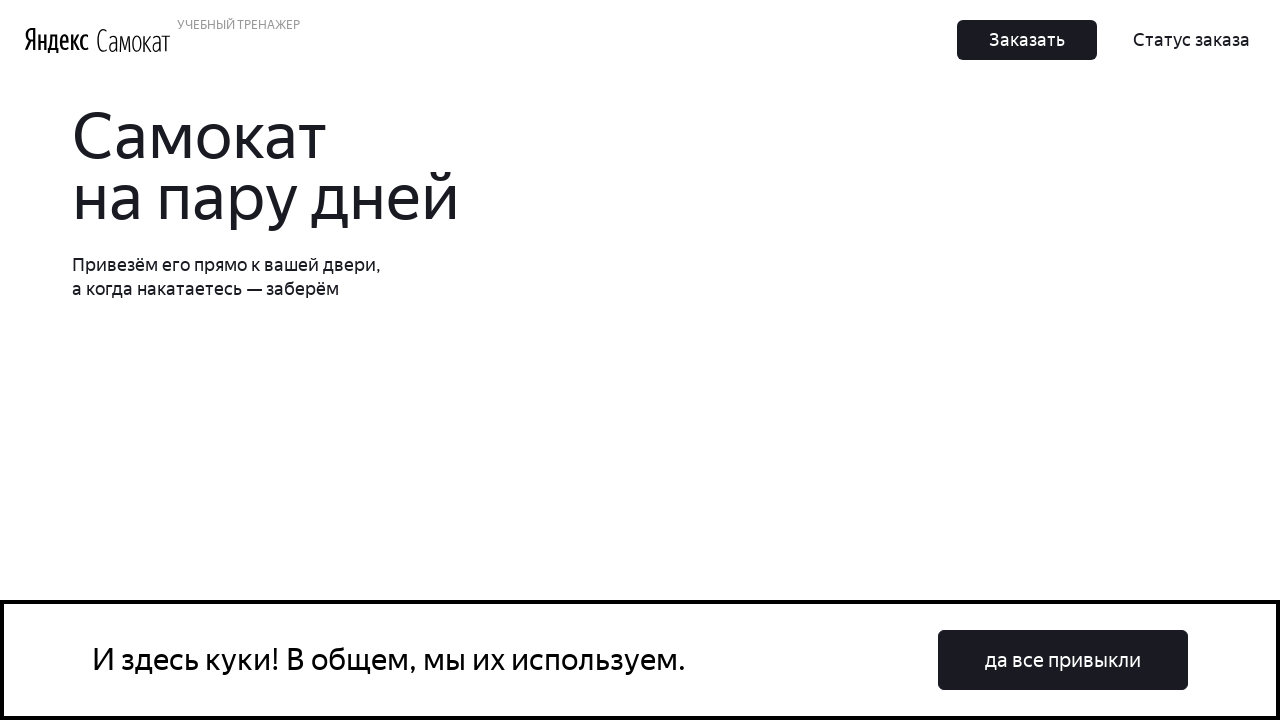

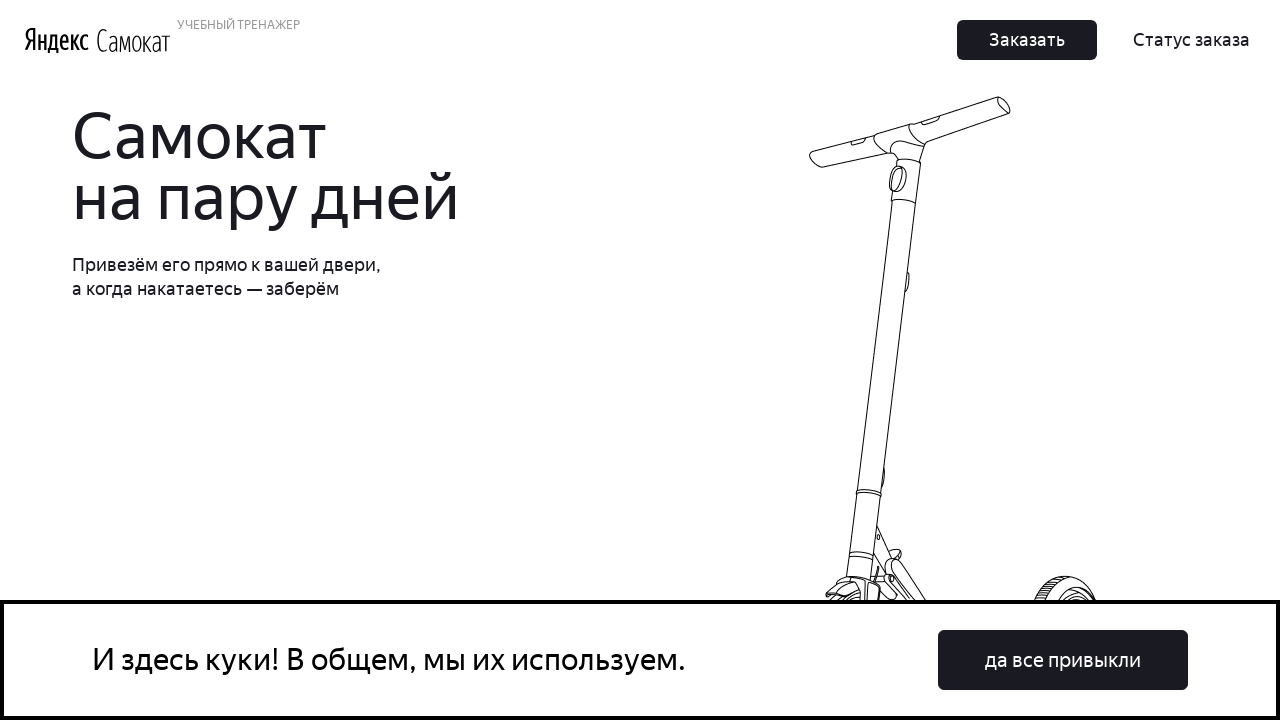